Tests keyboard shortcuts on a text comparison tool by entering text, using copy/paste operations with keyboard combinations, and submitting

Starting URL: https://text-compare.com/

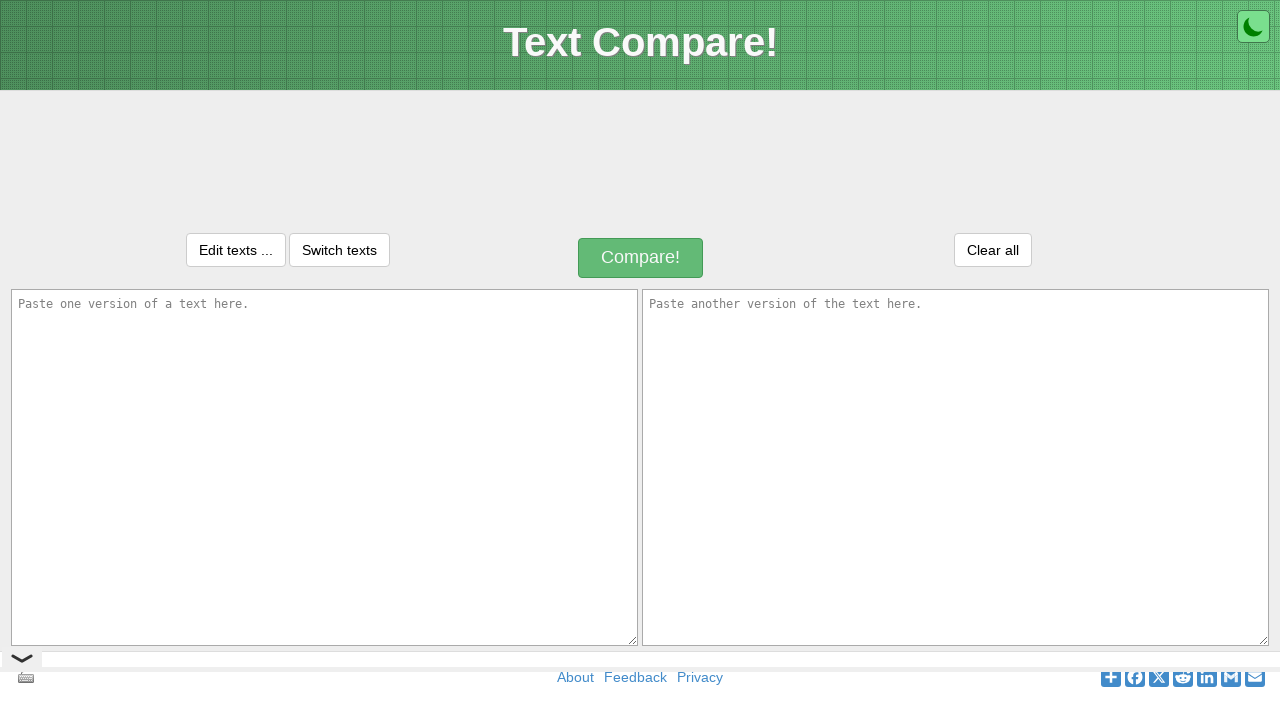

Filled first textarea with 'Today is my bday!!!' on textarea#inputText1
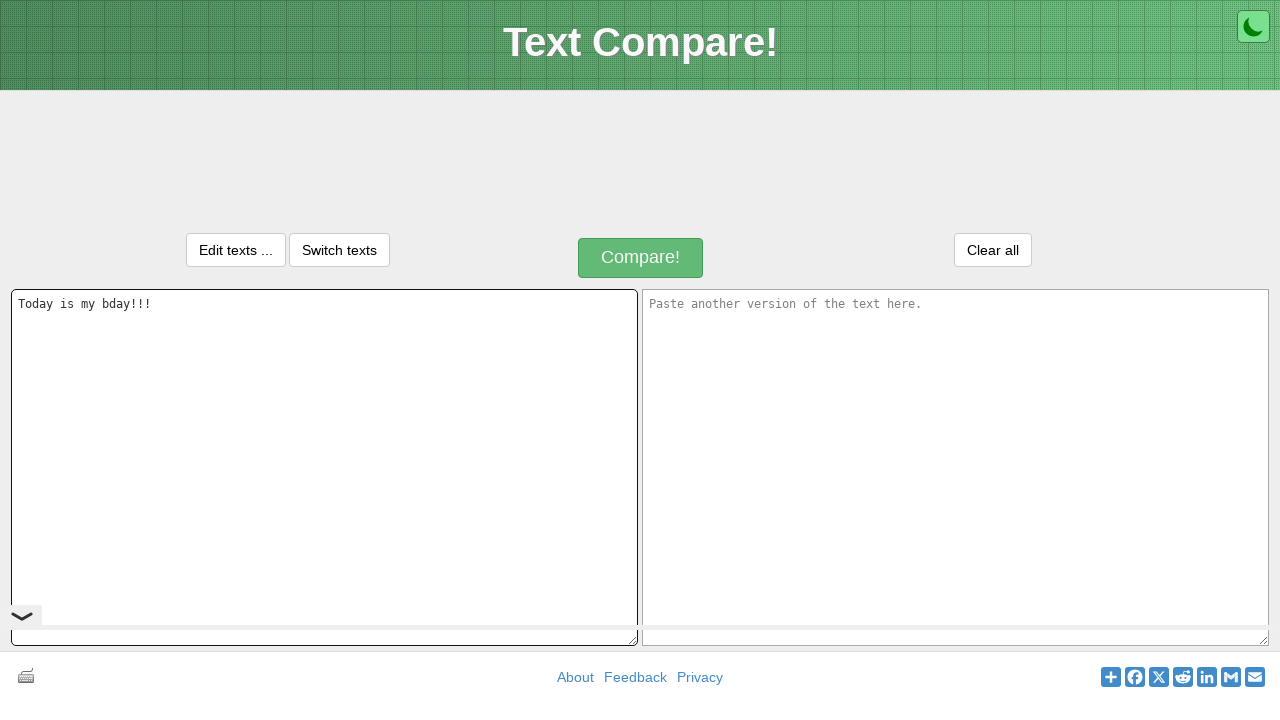

Selected all text using Ctrl+A keyboard shortcut
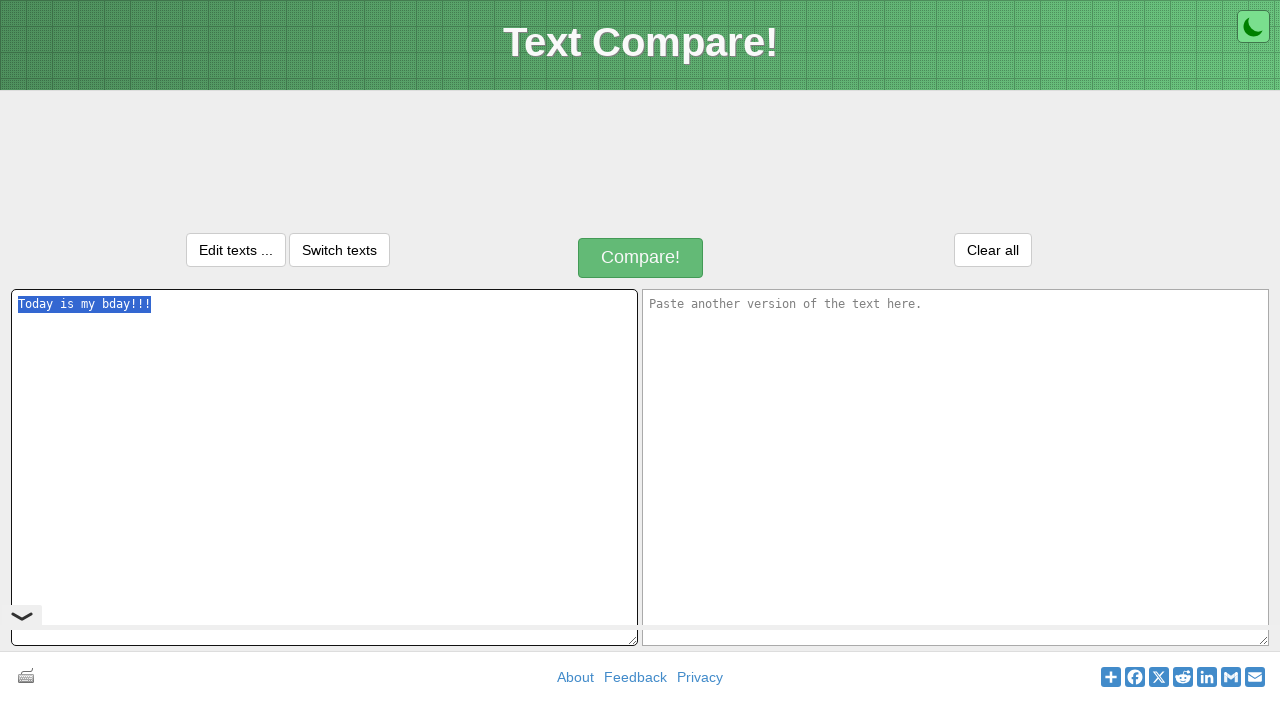

Copied selected text using Ctrl+C keyboard shortcut
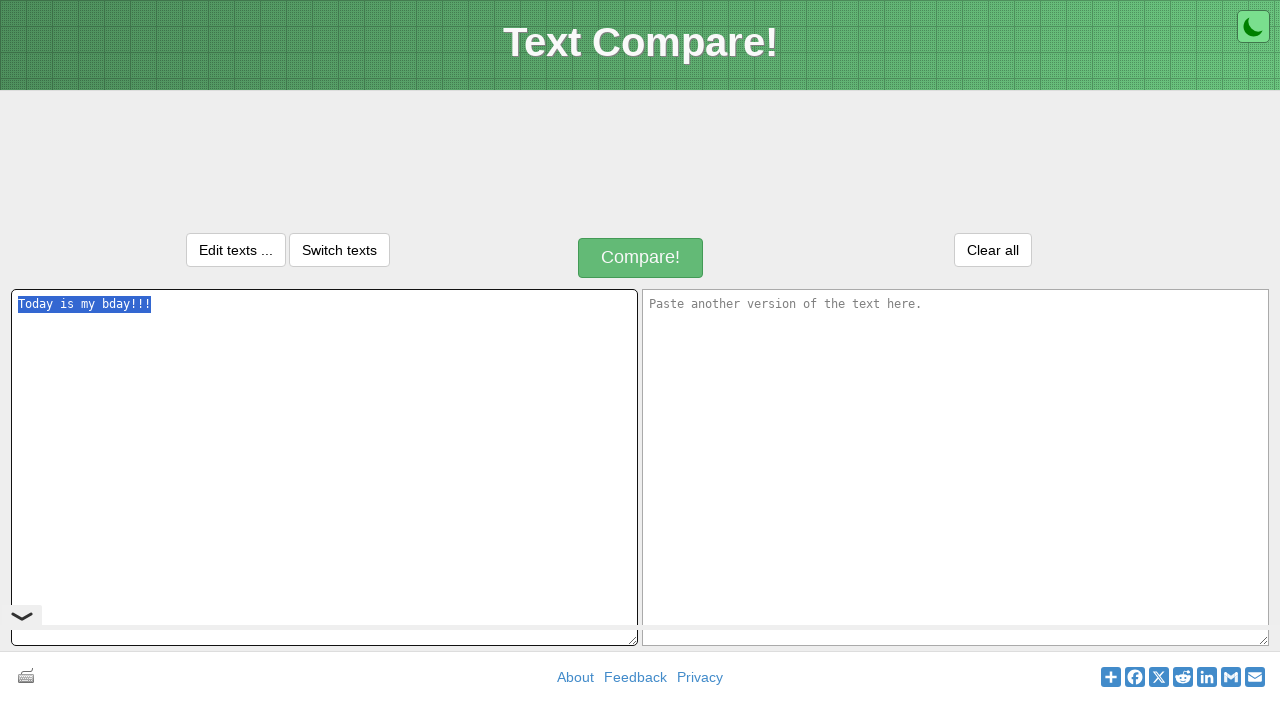

Moved to next field using Tab key
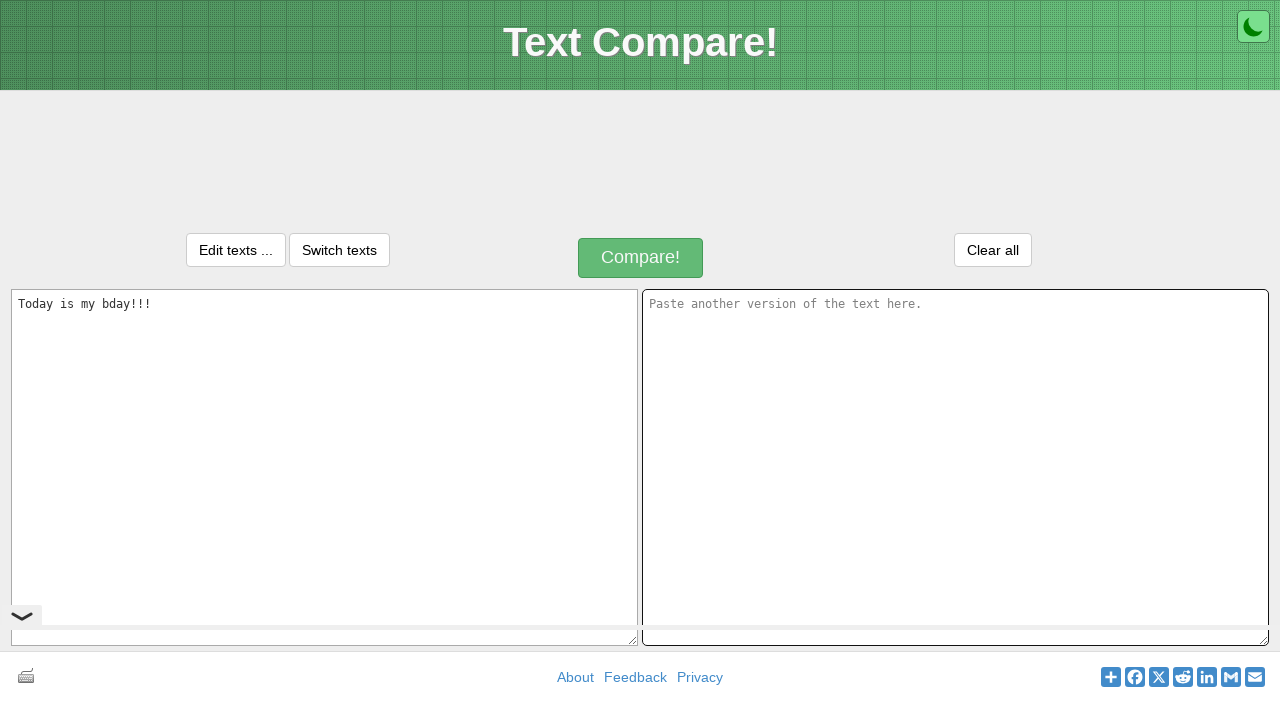

Pasted copied text using Ctrl+V keyboard shortcut
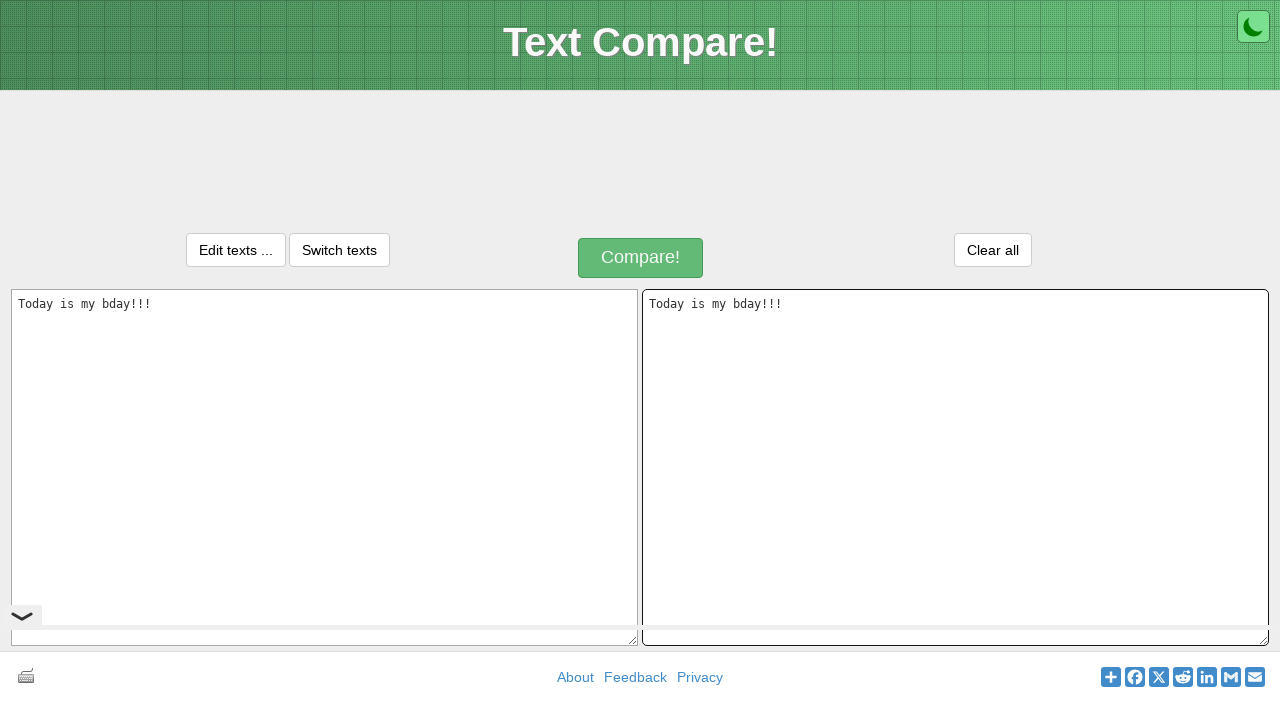

Selected all text in second field using Ctrl+Shift+A keyboard shortcut
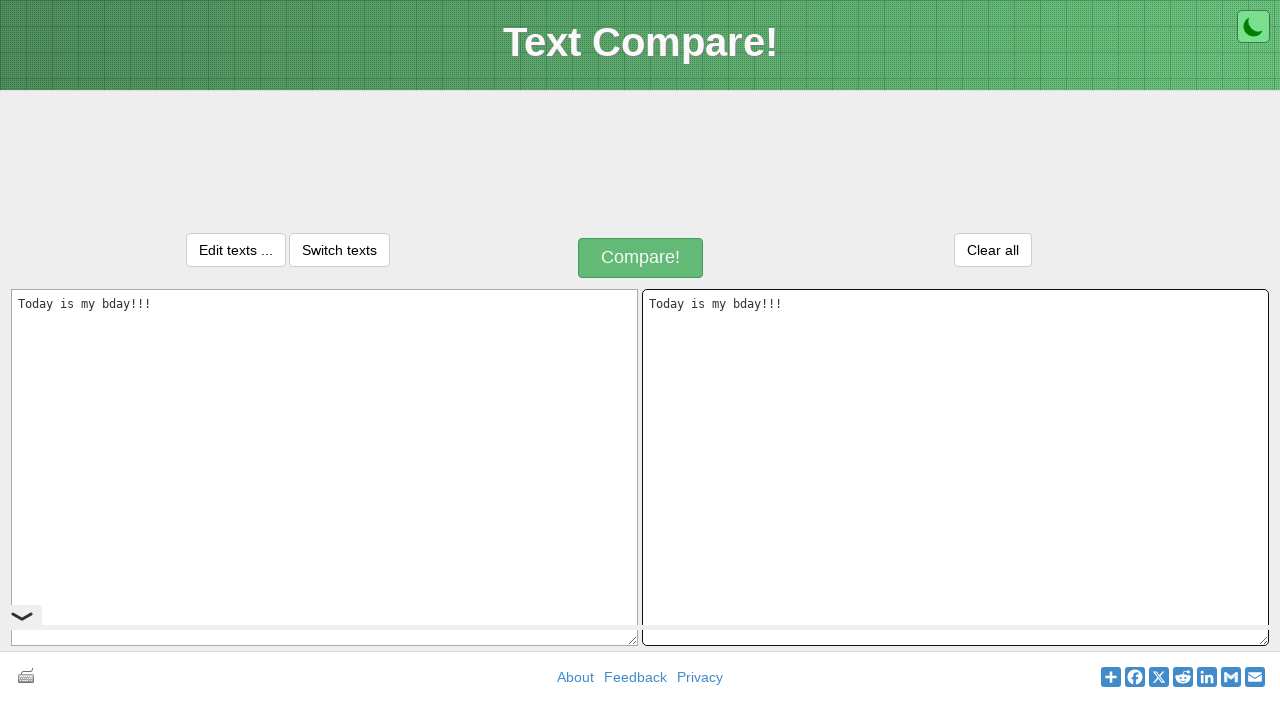

Pressed Enter to submit the comparison
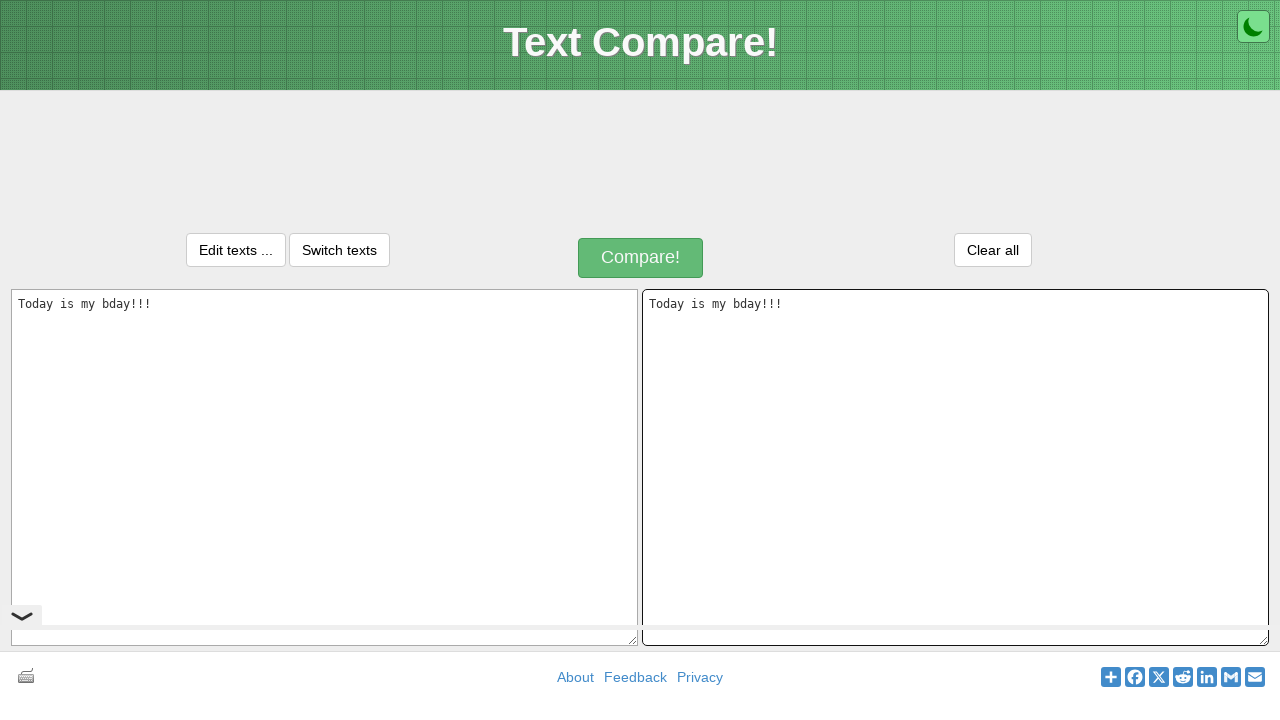

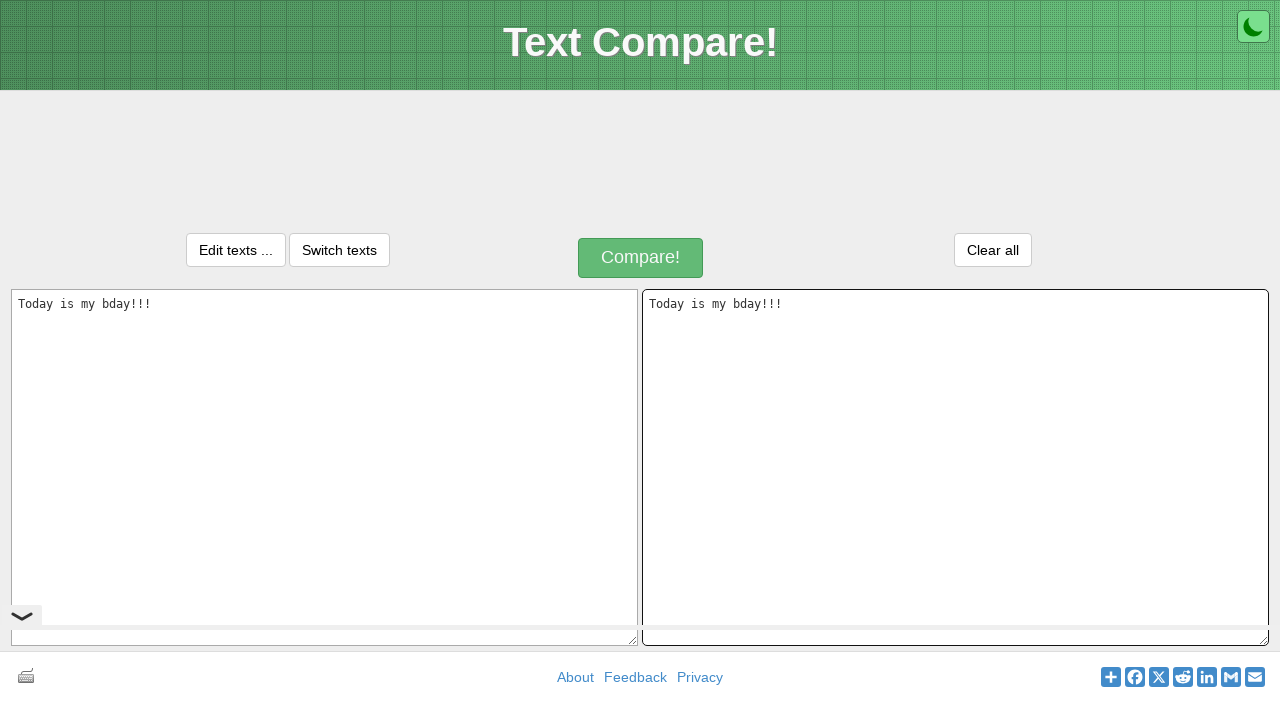